Tests adding a new todo item to a sample todo application by entering text and submitting, then verifying the item is added to the list.

Starting URL: https://lambdatest.github.io/sample-todo-app/

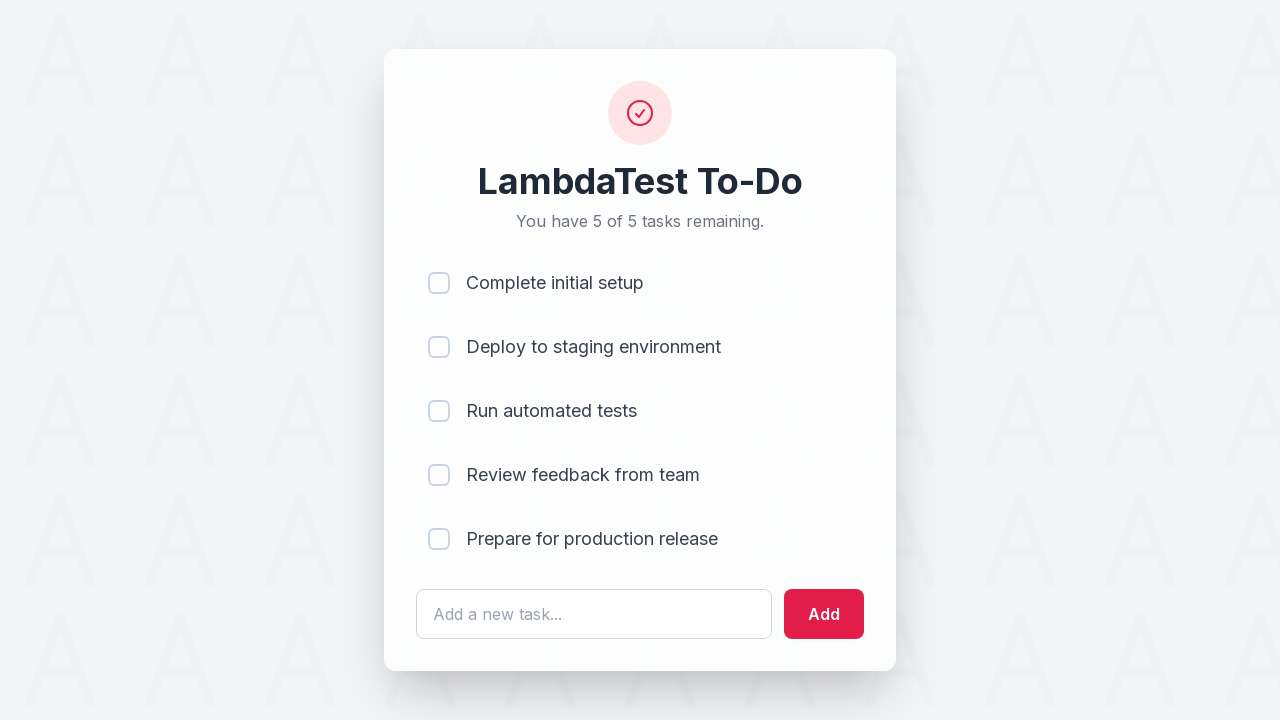

Filled todo input field with 'OleksiiAutomation' on #sampletodotext
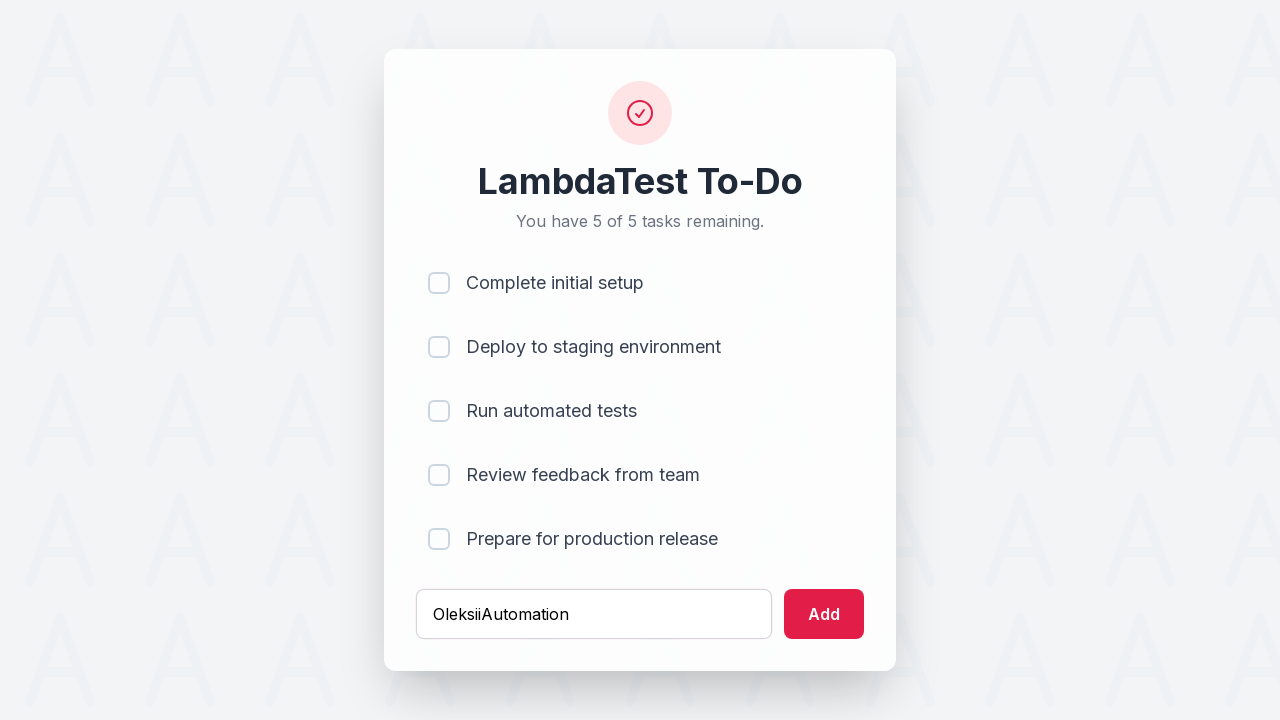

Pressed Enter to submit new todo item on #sampletodotext
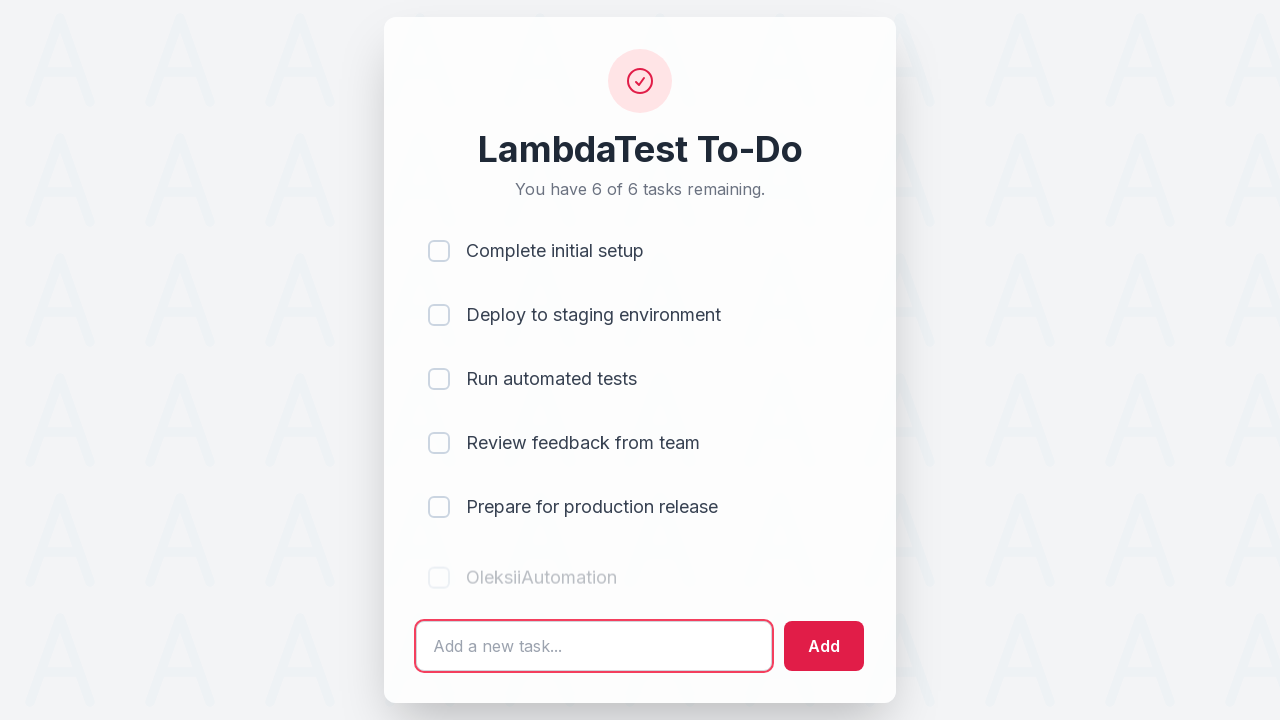

New todo item appeared in the list
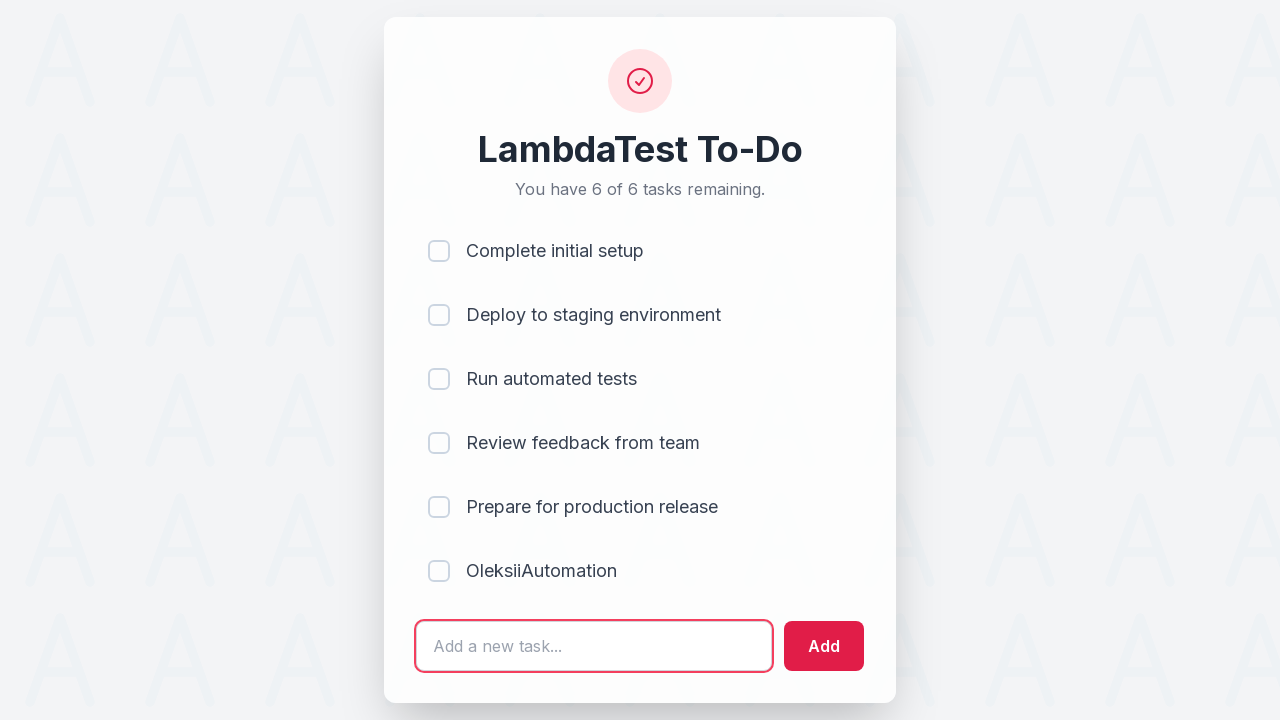

Located the first todo item in the list
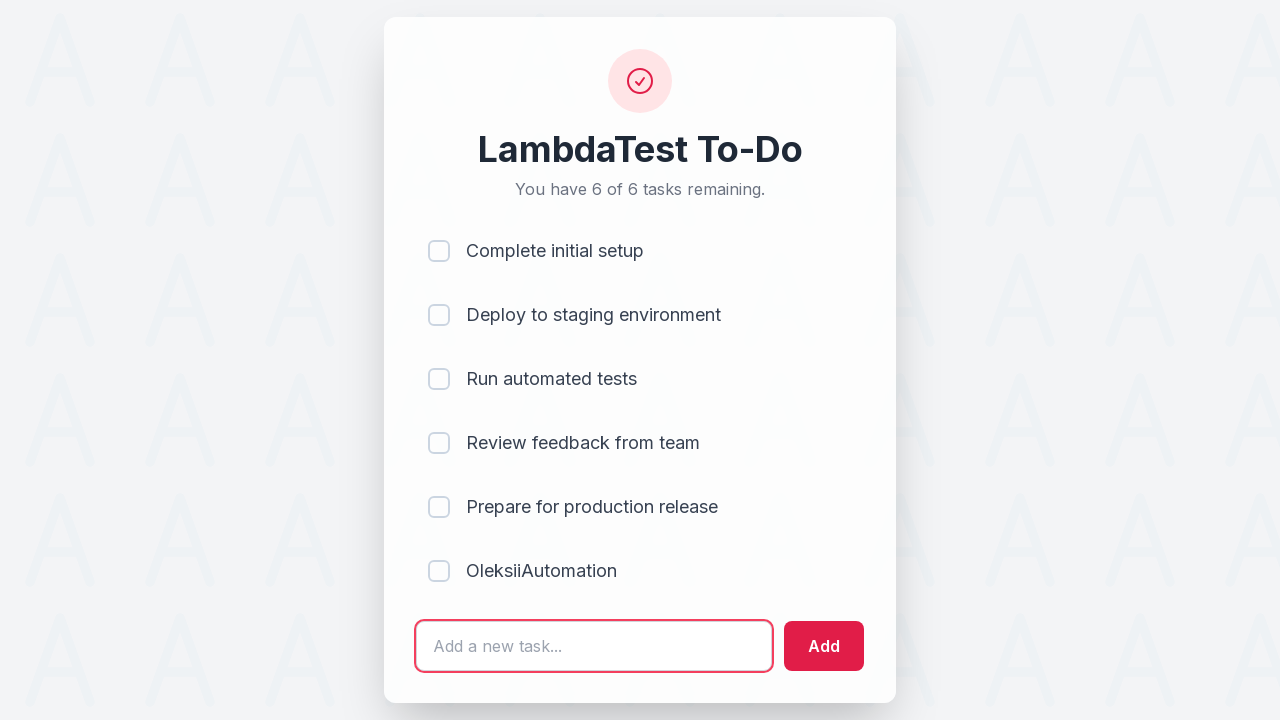

Verified first todo item is present and visible
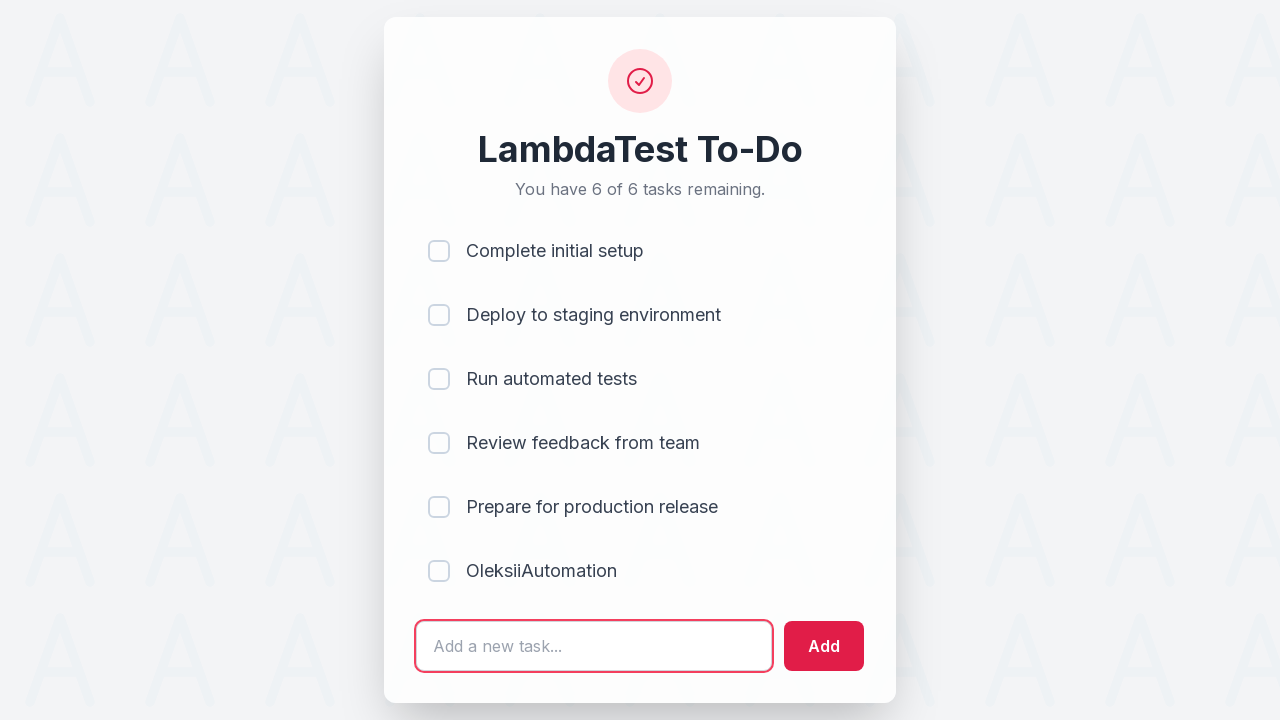

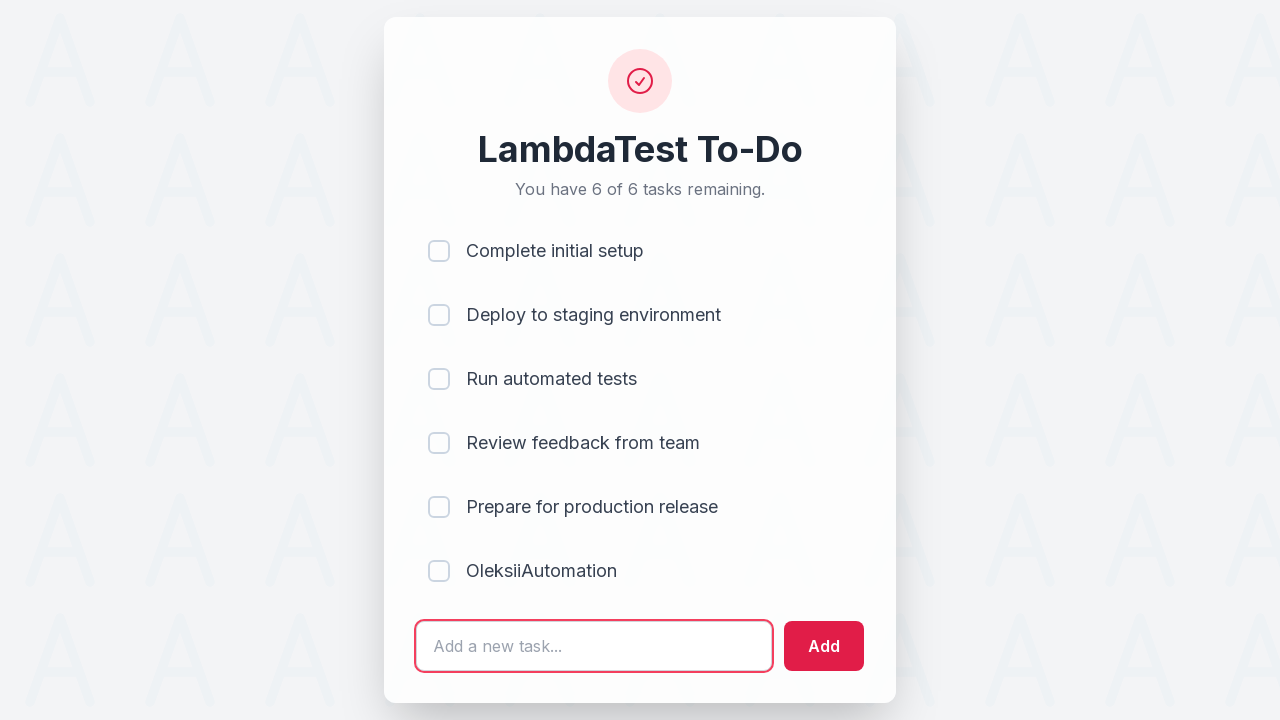